Tests drag and drop functionality on jQuery UI demo page by dragging an element from source to target within an iframe

Starting URL: https://jqueryui.com/droppable/

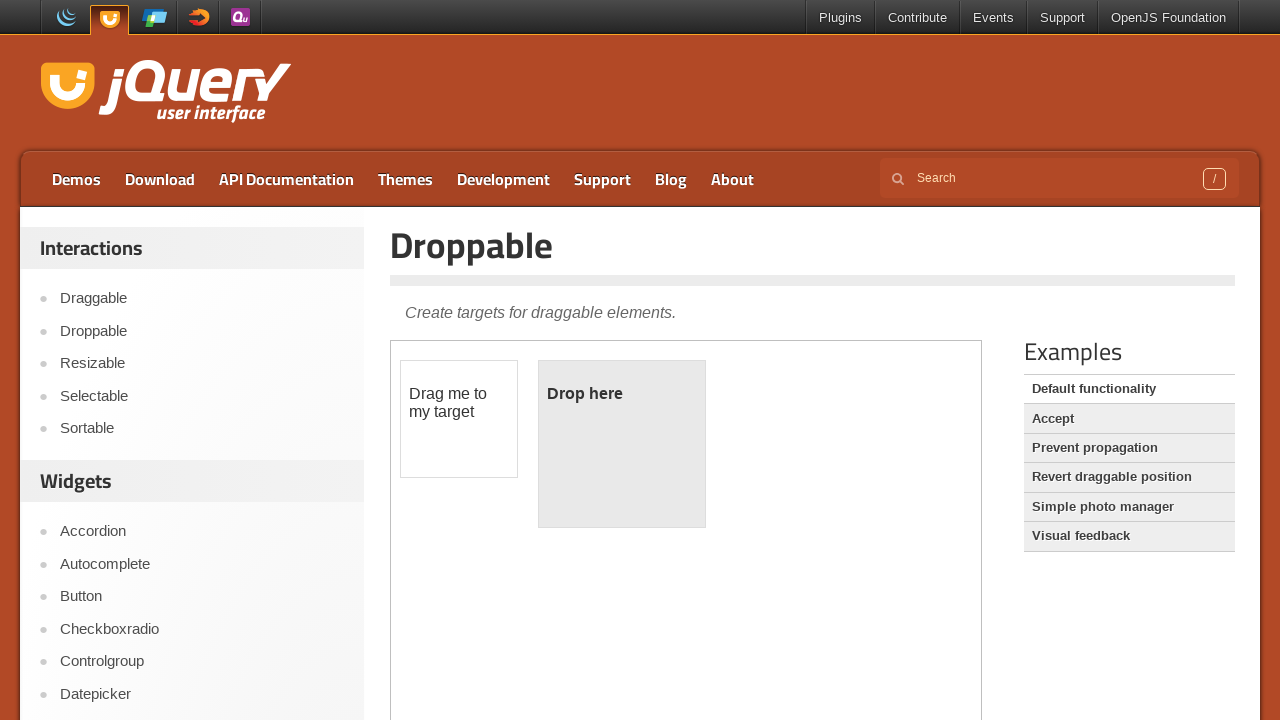

Located the demo iframe containing drag and drop elements
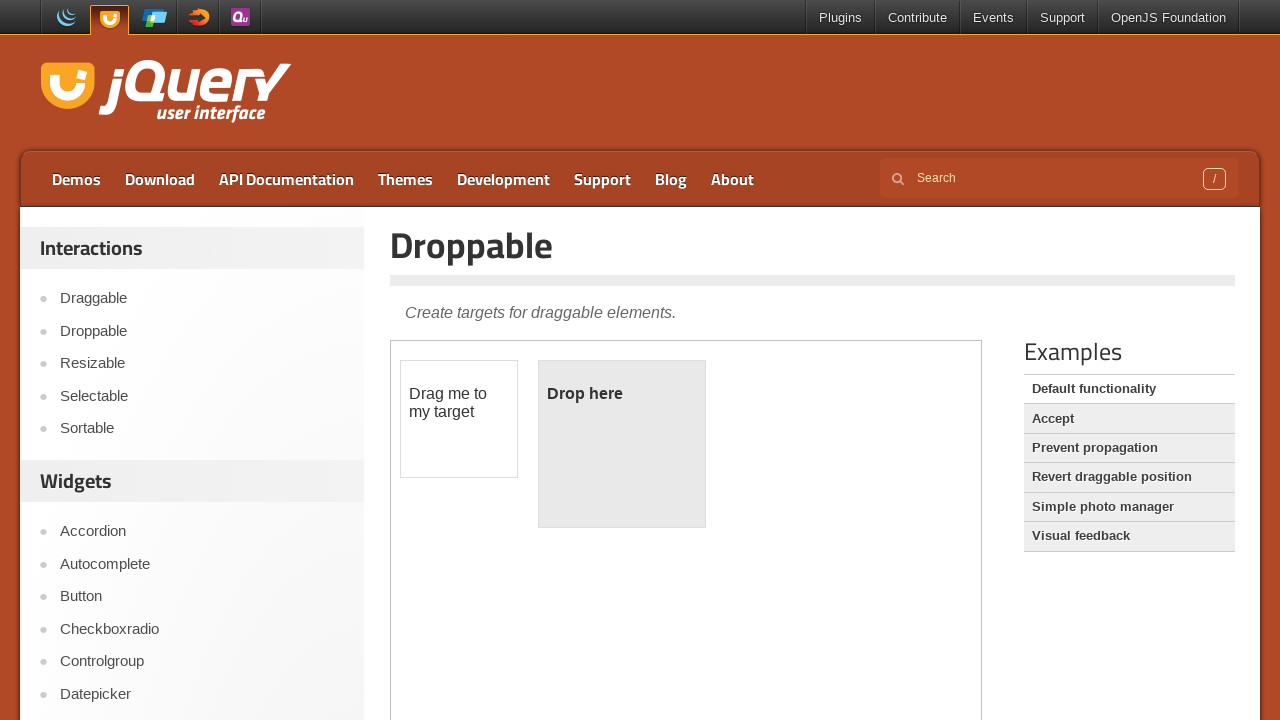

Located the draggable source element within iframe
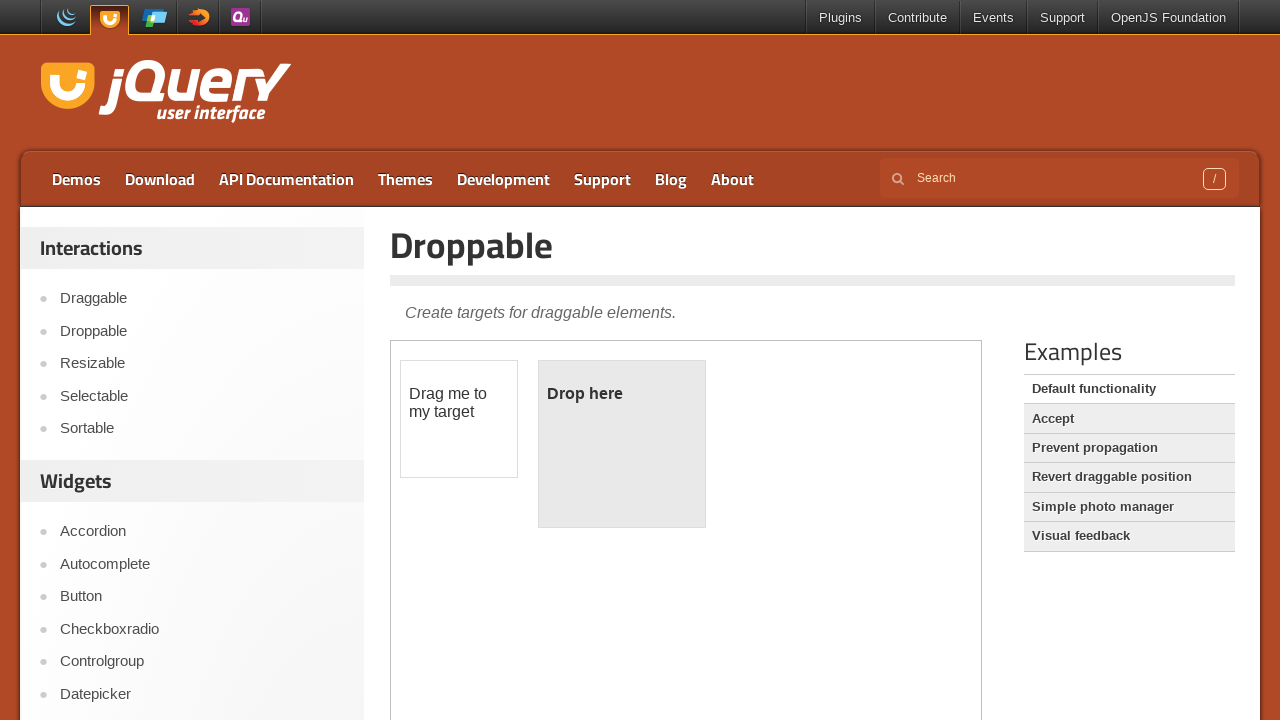

Located the droppable target element within iframe
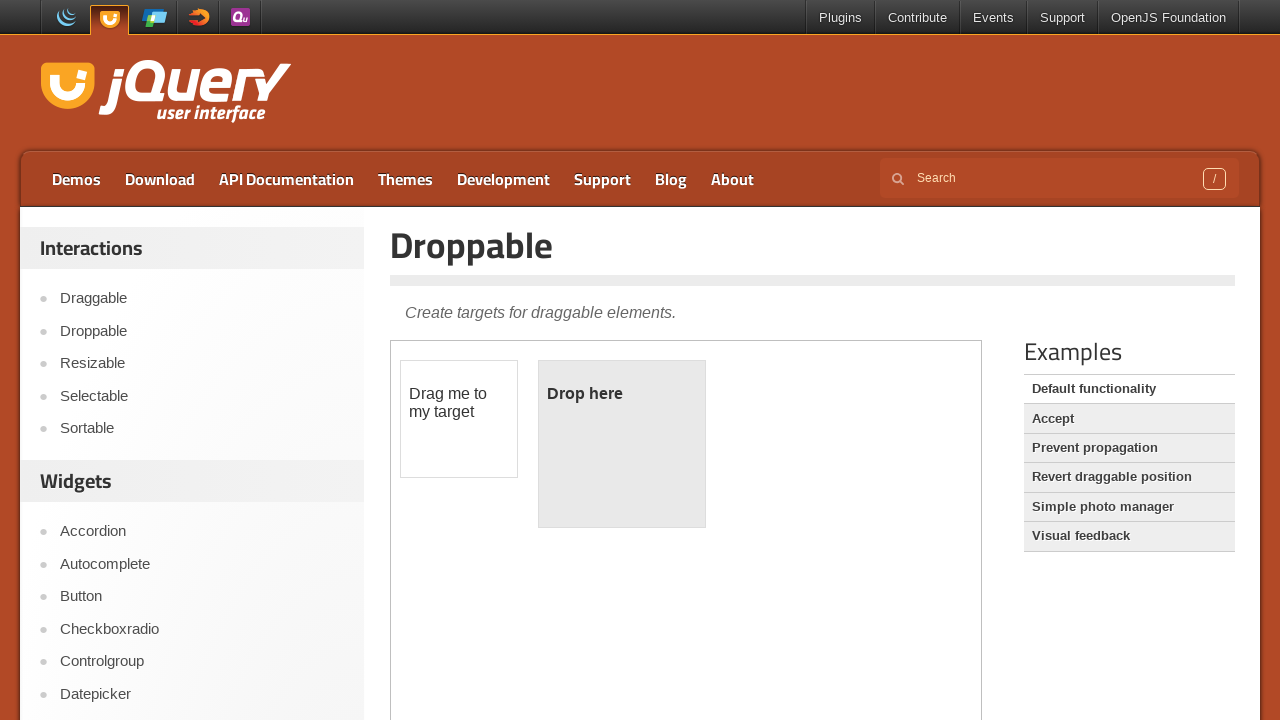

Dragged source element to target element to complete drop operation at (622, 444)
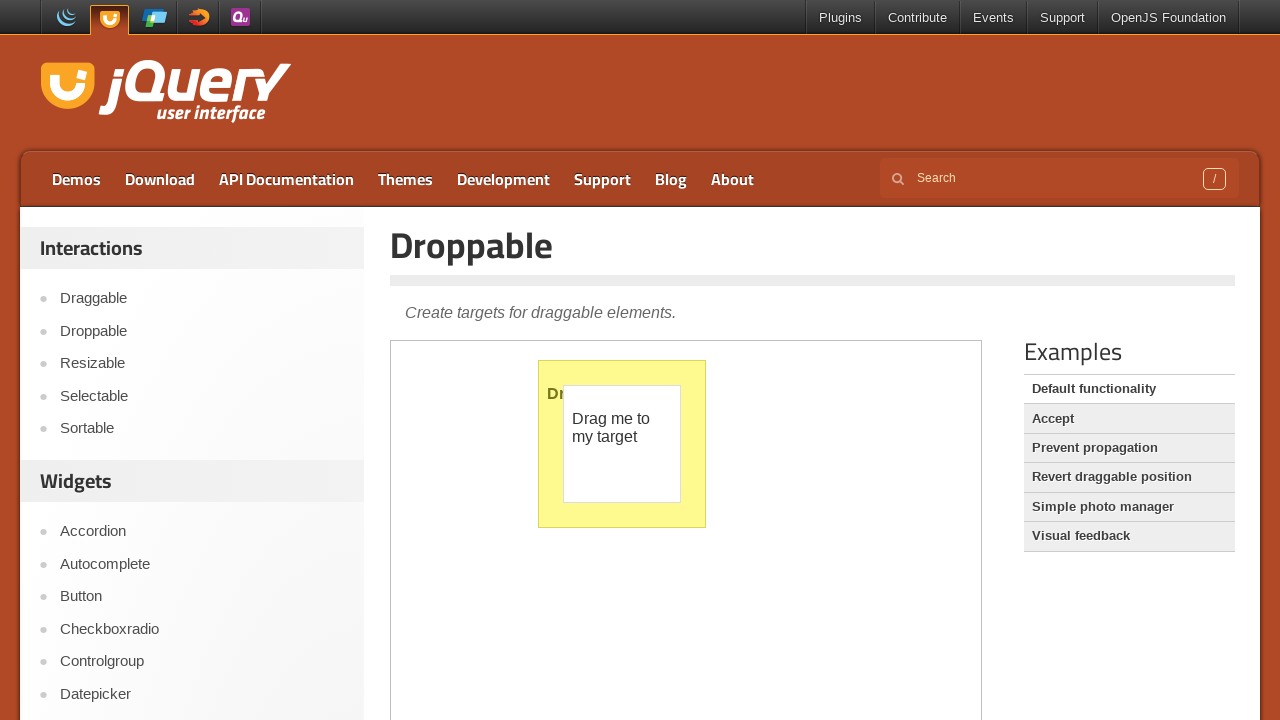

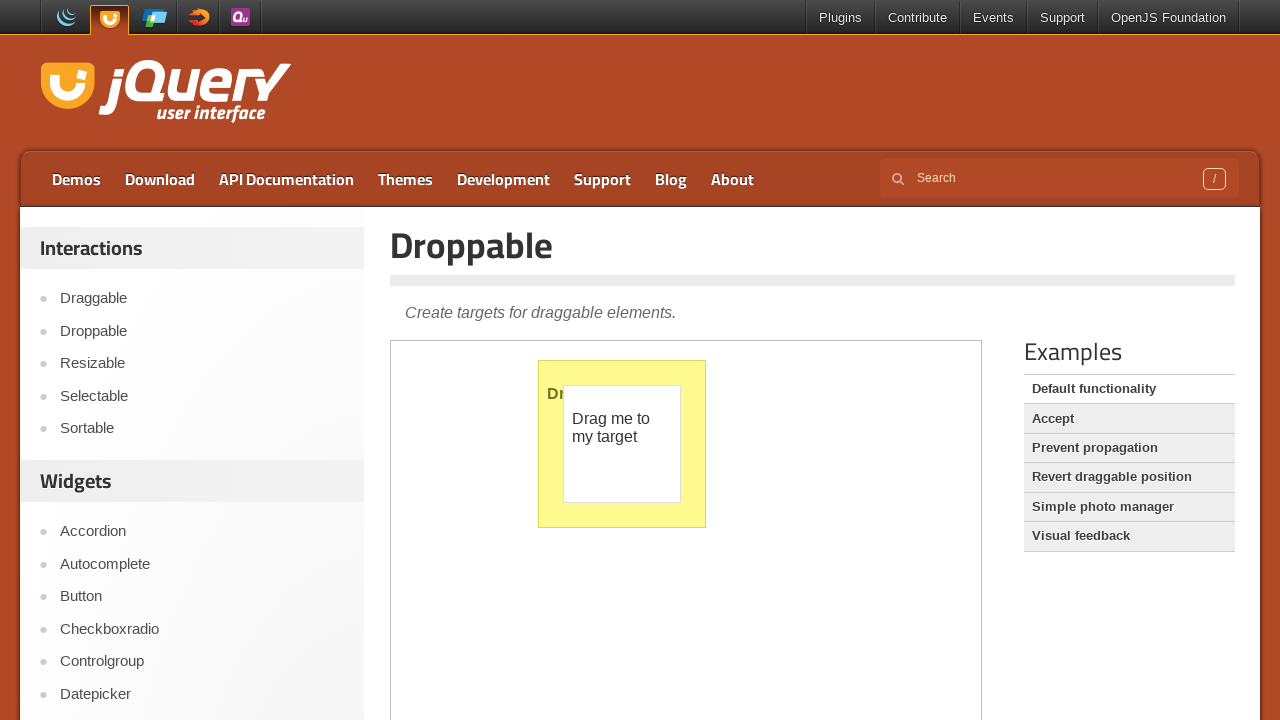